Tests clicking a button with a dynamic ID on a UI testing playground website to verify the button can be located and clicked successfully.

Starting URL: http://uitestingplayground.com/dynamicid

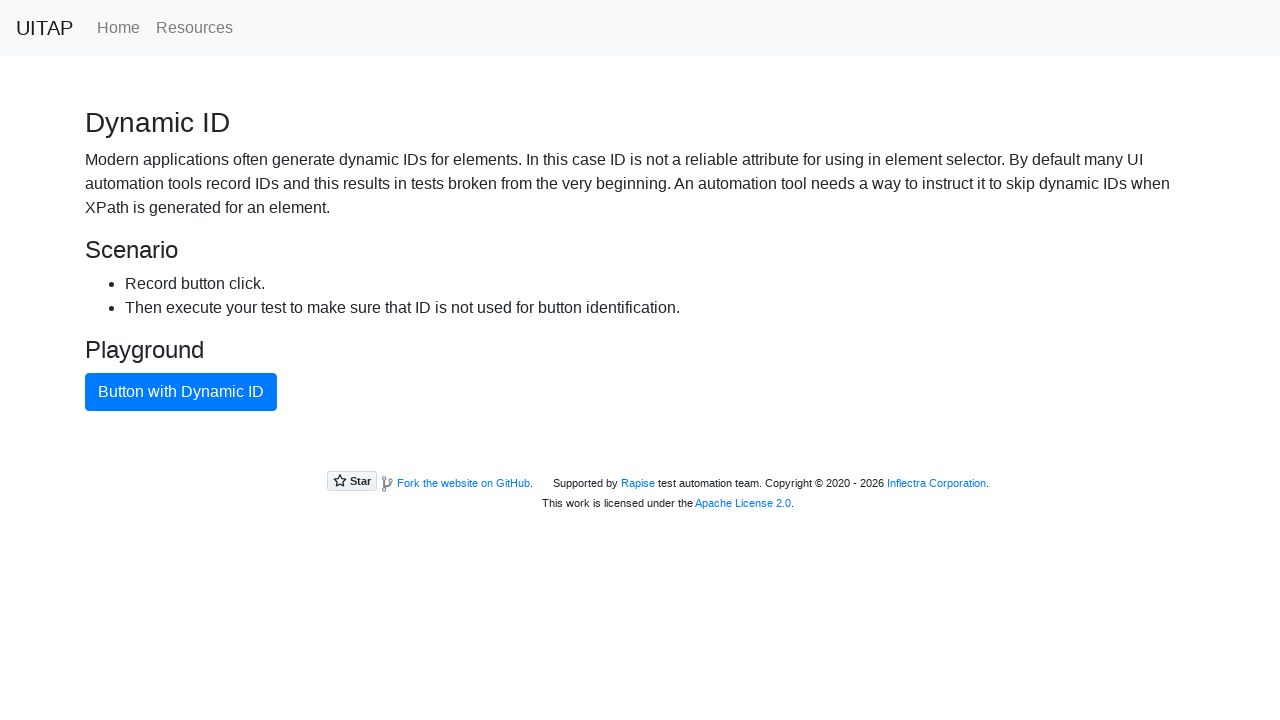

Clicked the primary button with dynamic ID at (181, 392) on .btn-primary
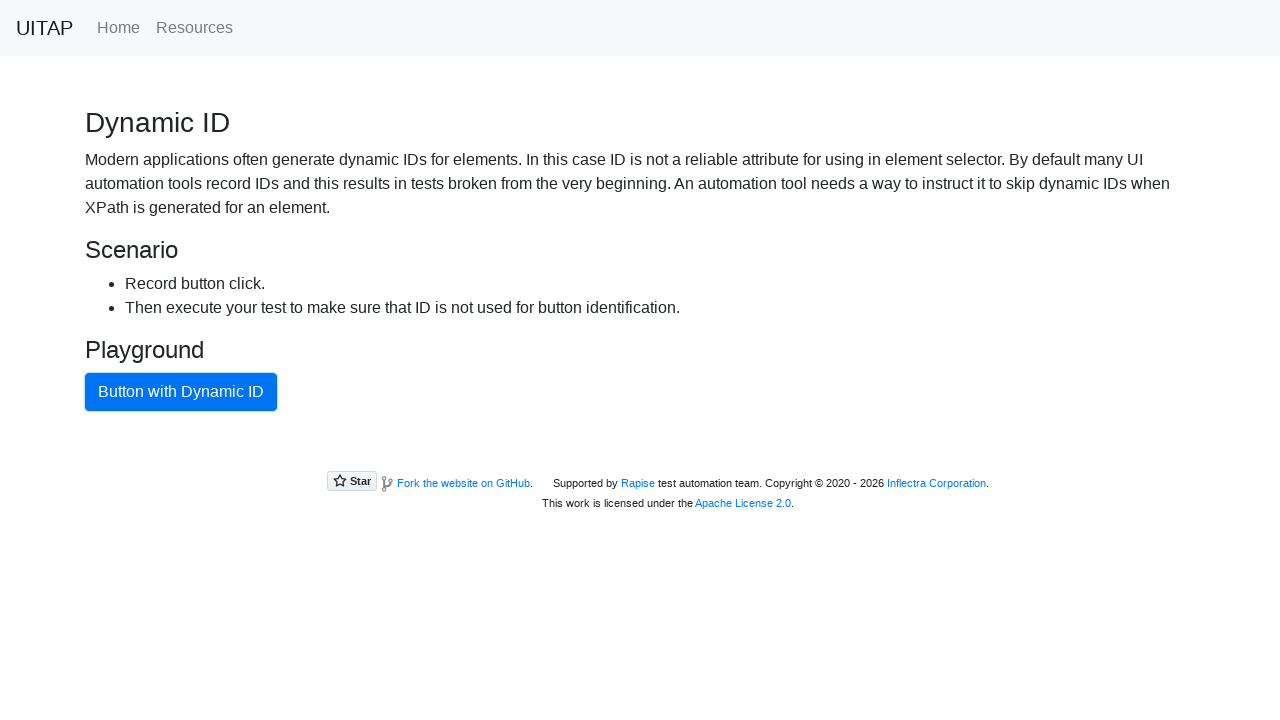

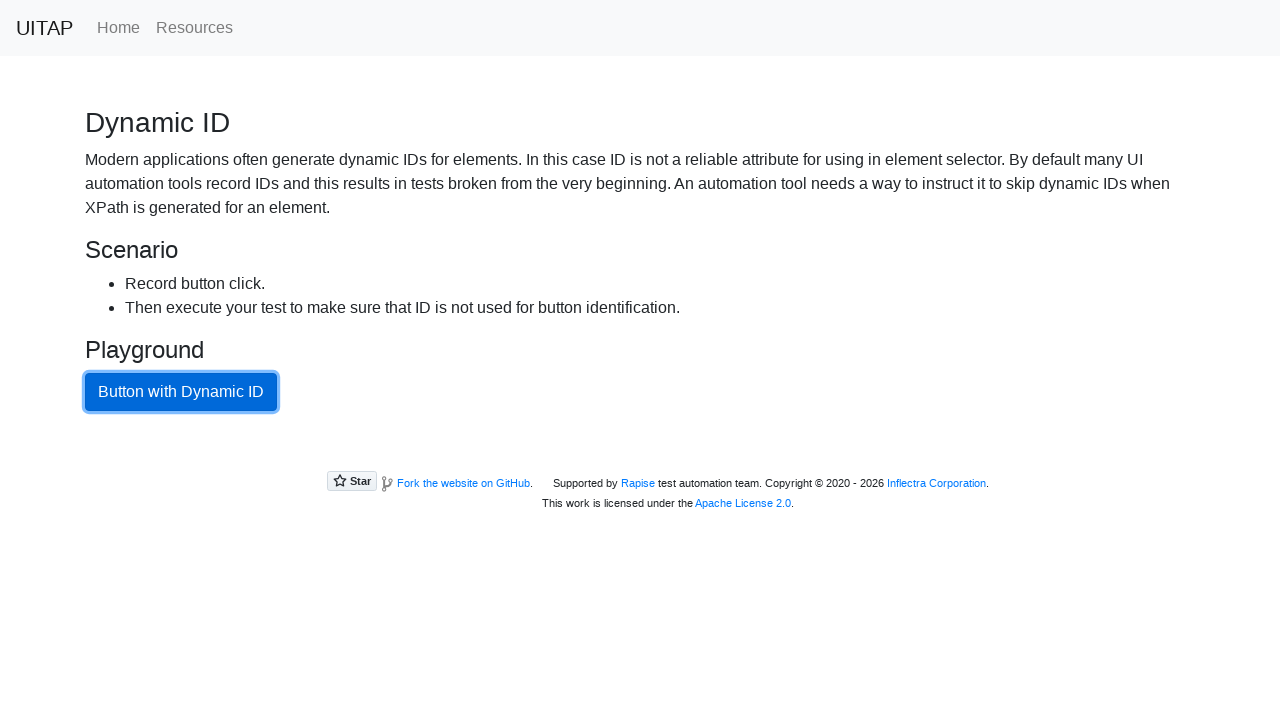